Tests closing a modal entry ad dialog by clicking the close button in the modal footer on the Heroku test app.

Starting URL: http://the-internet.herokuapp.com/entry_ad

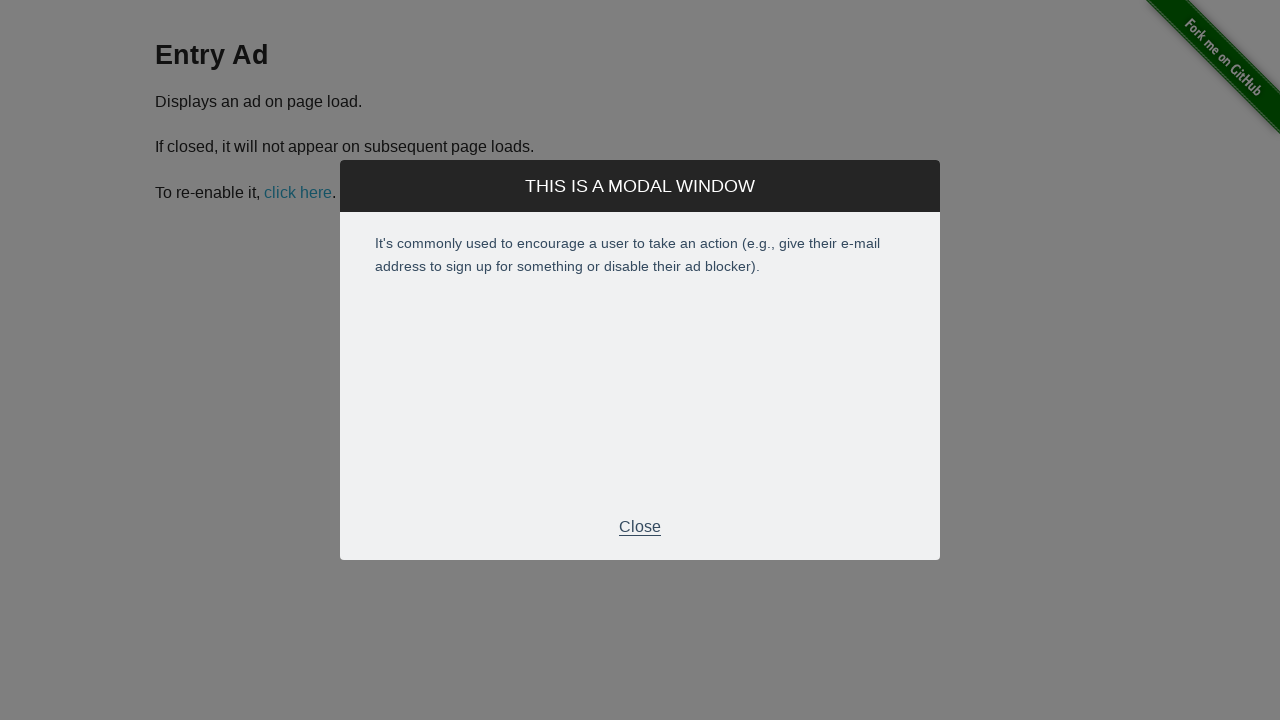

Entry ad modal appeared and modal footer loaded
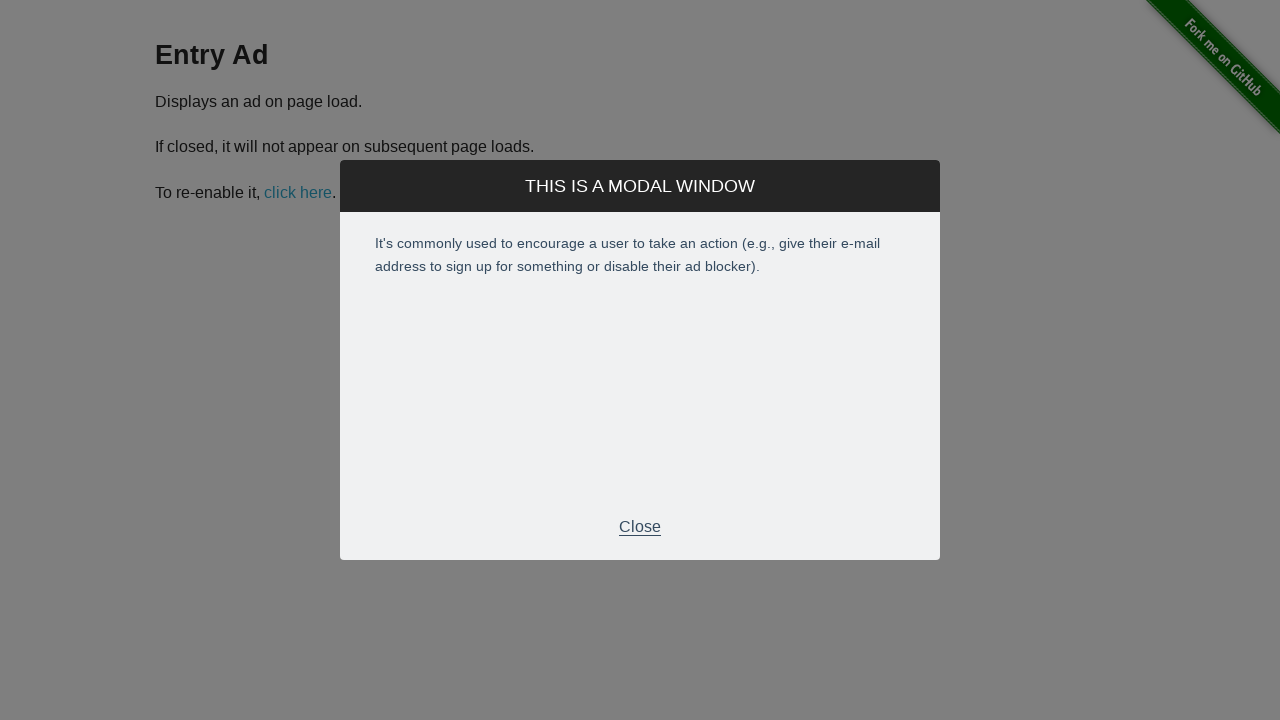

Clicked close button in modal footer to dismiss entry ad at (640, 527) on div.modal-footer p
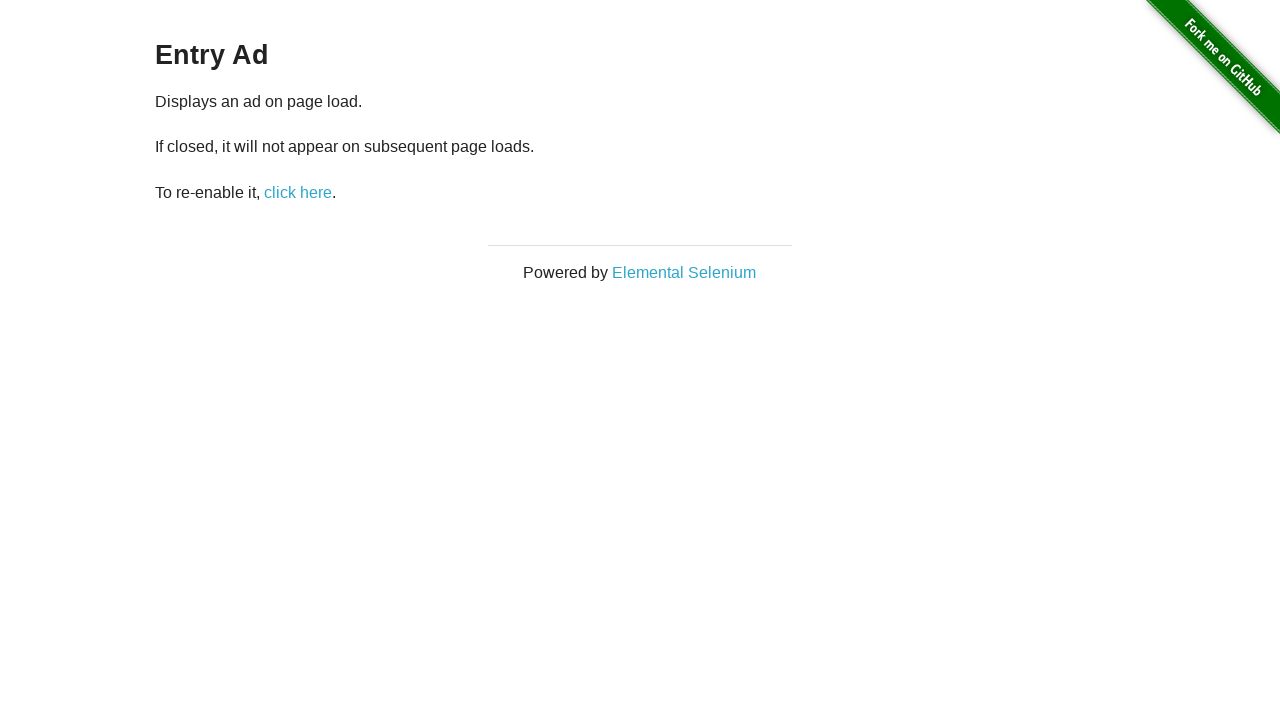

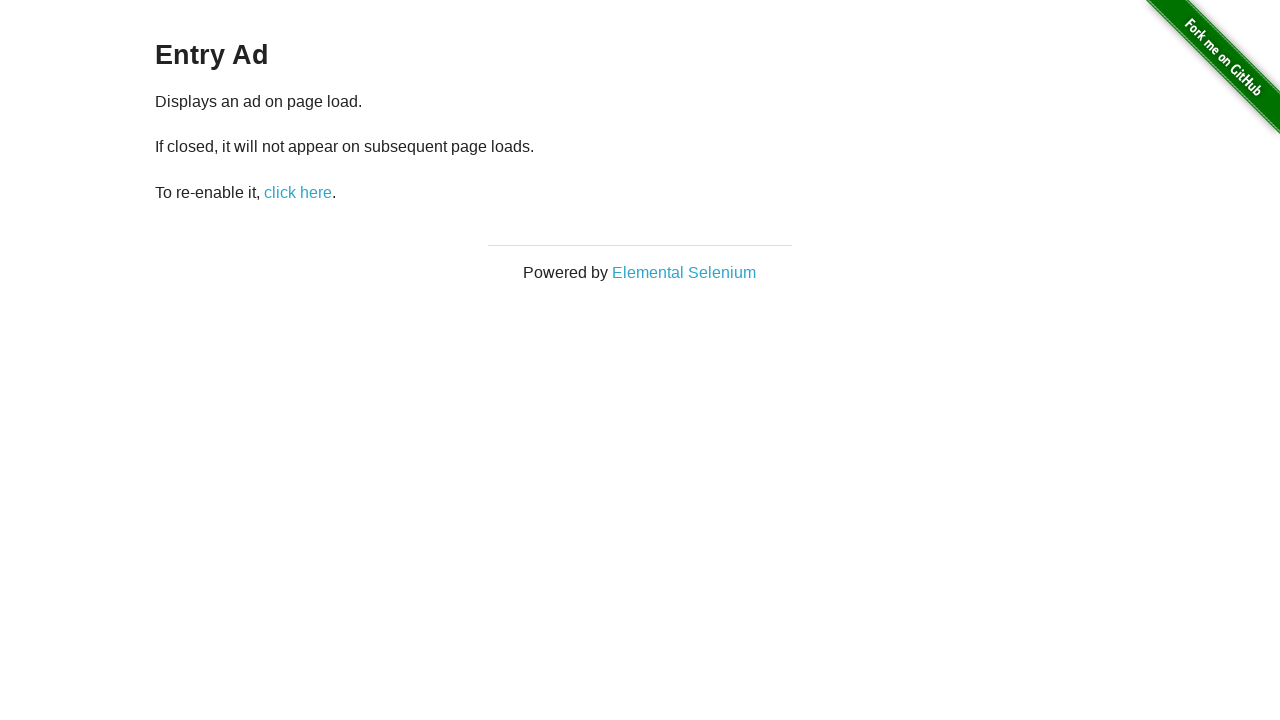